Tests accessing different book detail pages using various book IDs in the URL structure

Starting URL: https://demoqa.com/books?book=9781449325862

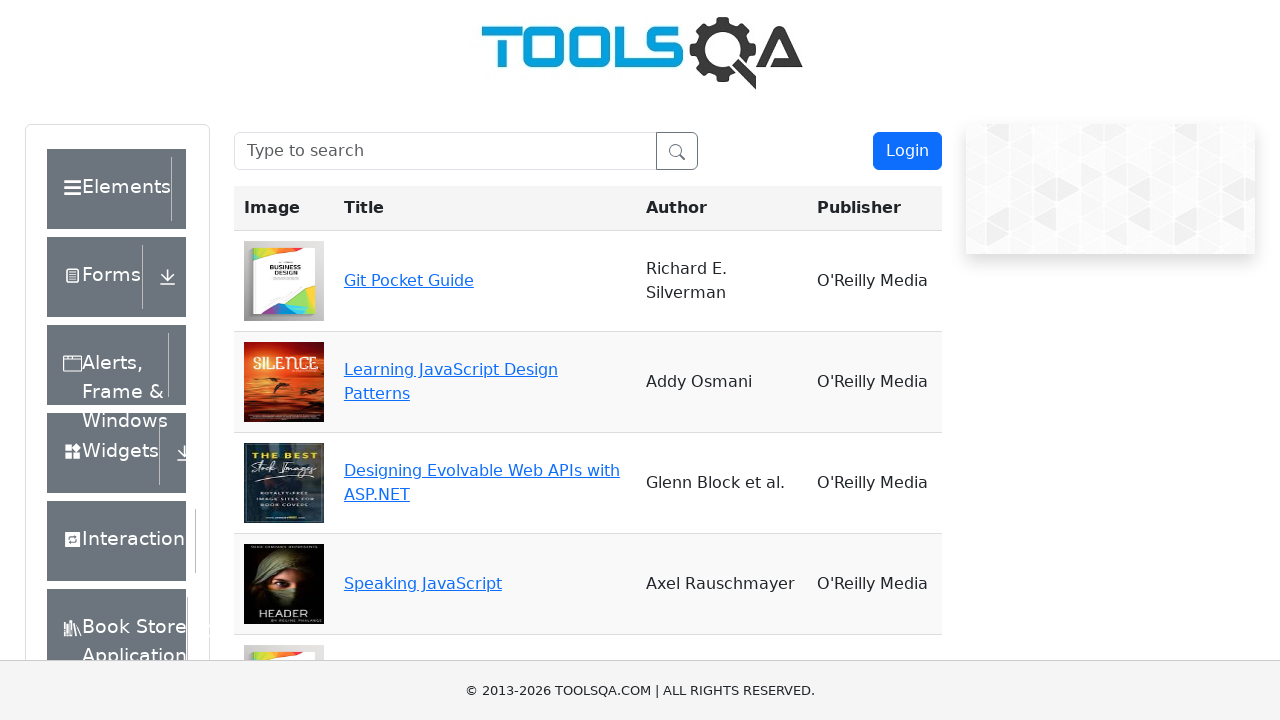

Navigated to book detail page with URL: https://demoqa.com/books?book=9781449331818
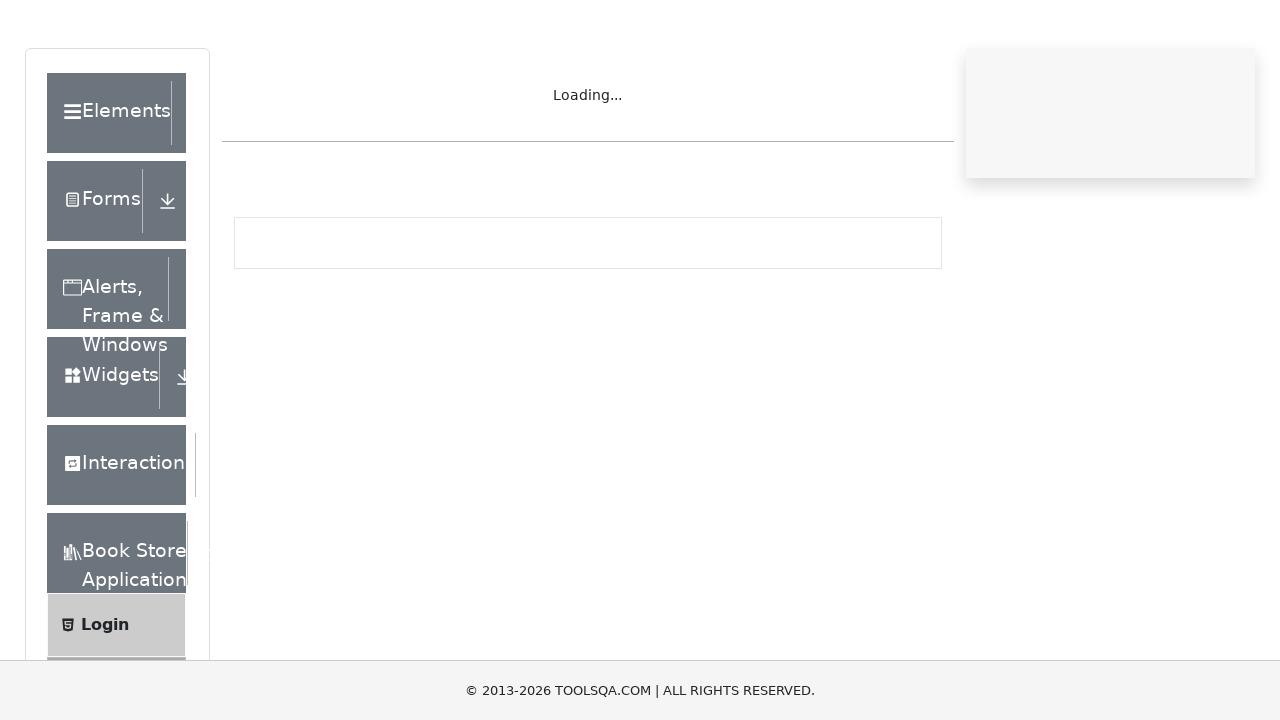

Waited 2 seconds for page to load
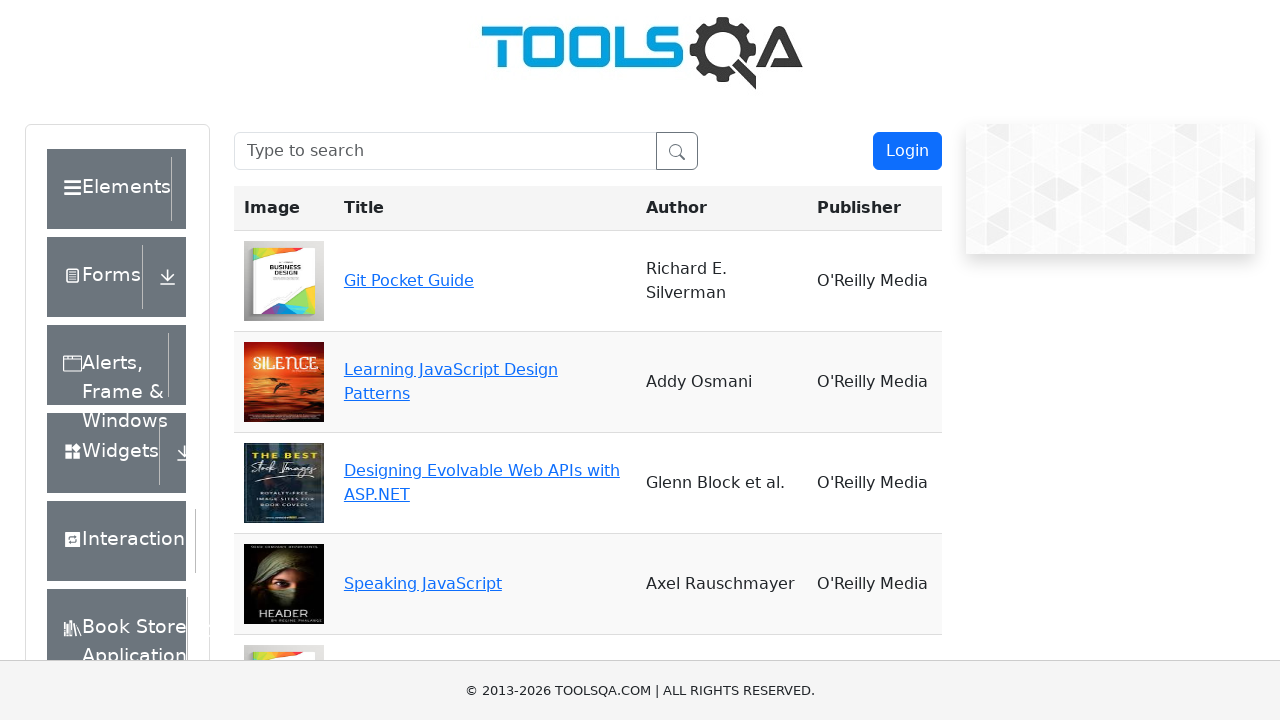

Navigated to book detail page with URL: https://demoqa.com/books?book=9781449337711
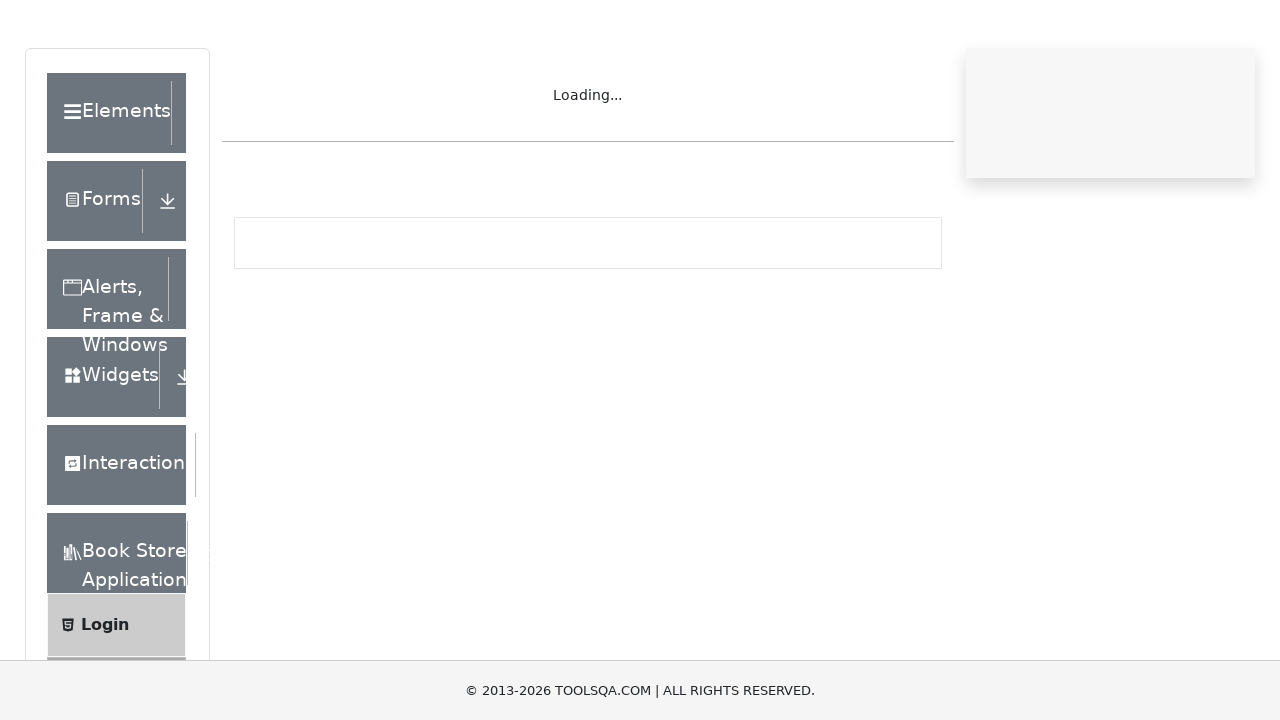

Waited 2 seconds for page to load
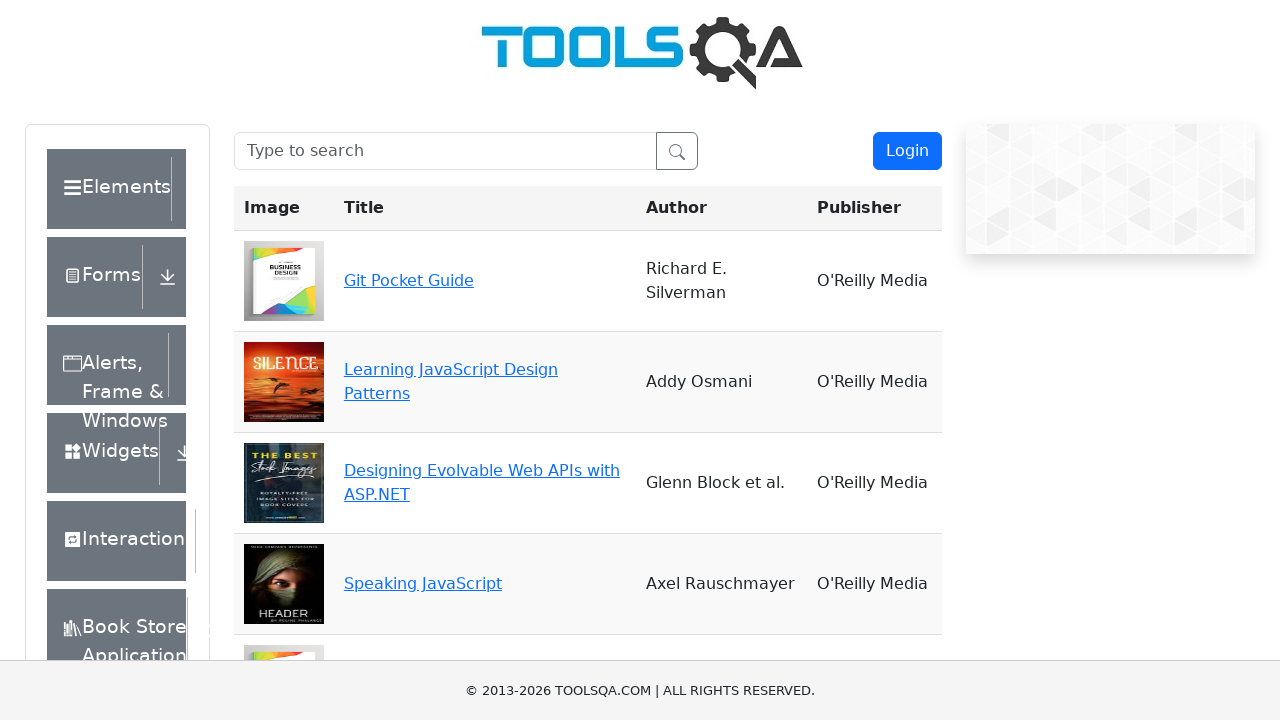

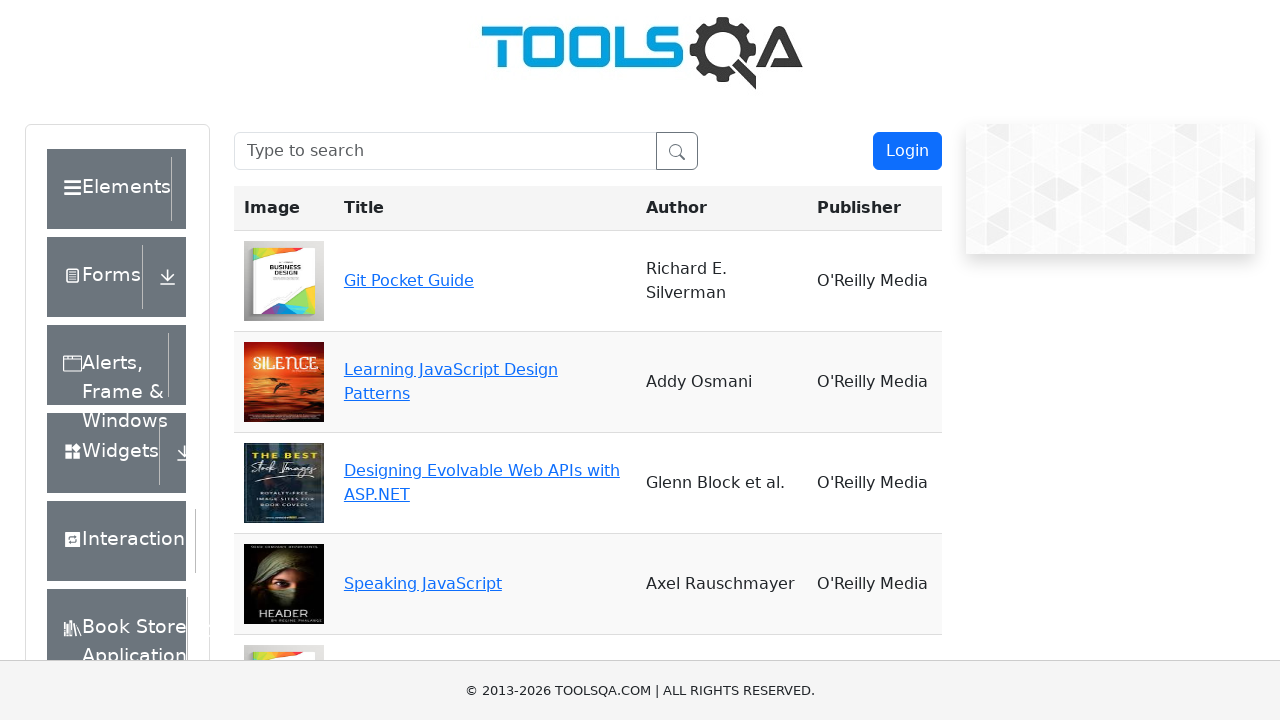